Navigates to an Angular practice e-commerce site, clicks on Shop link, and verifies that product cards are displayed on the shop page

Starting URL: https://rahulshettyacademy.com/angularpractice/

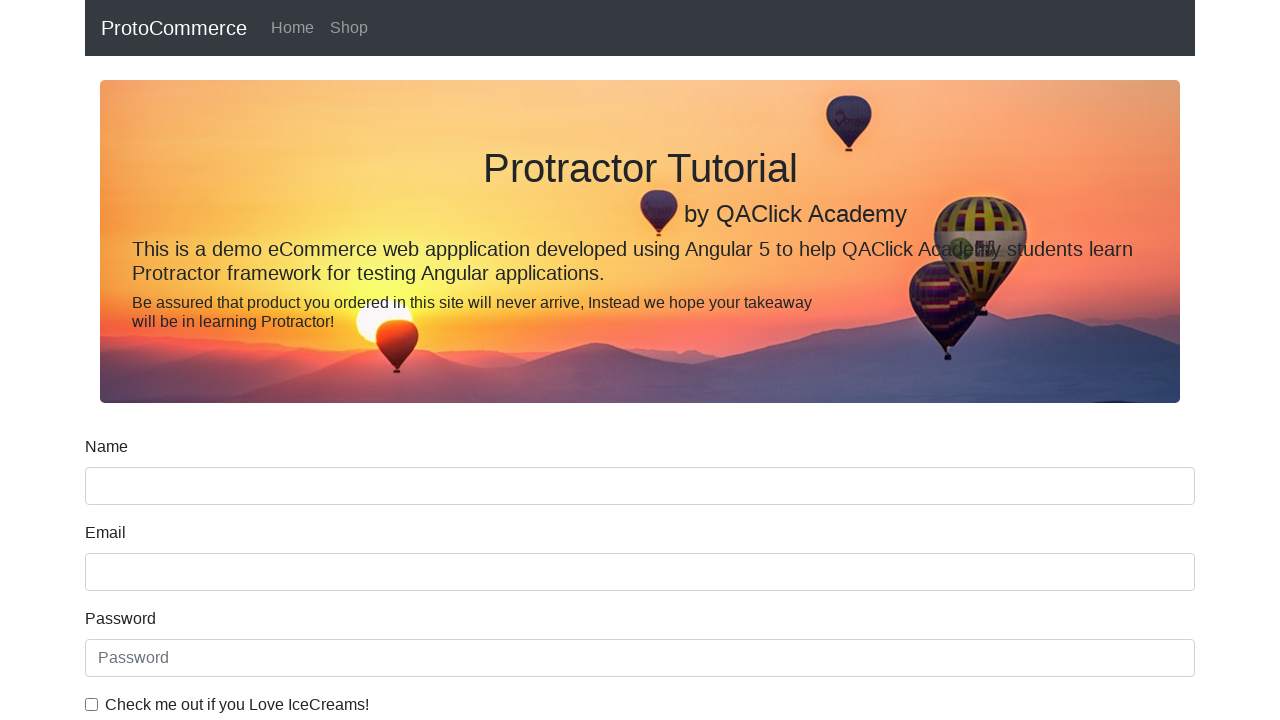

Clicked Shop link to navigate to products page at (349, 28) on a:text('Shop')
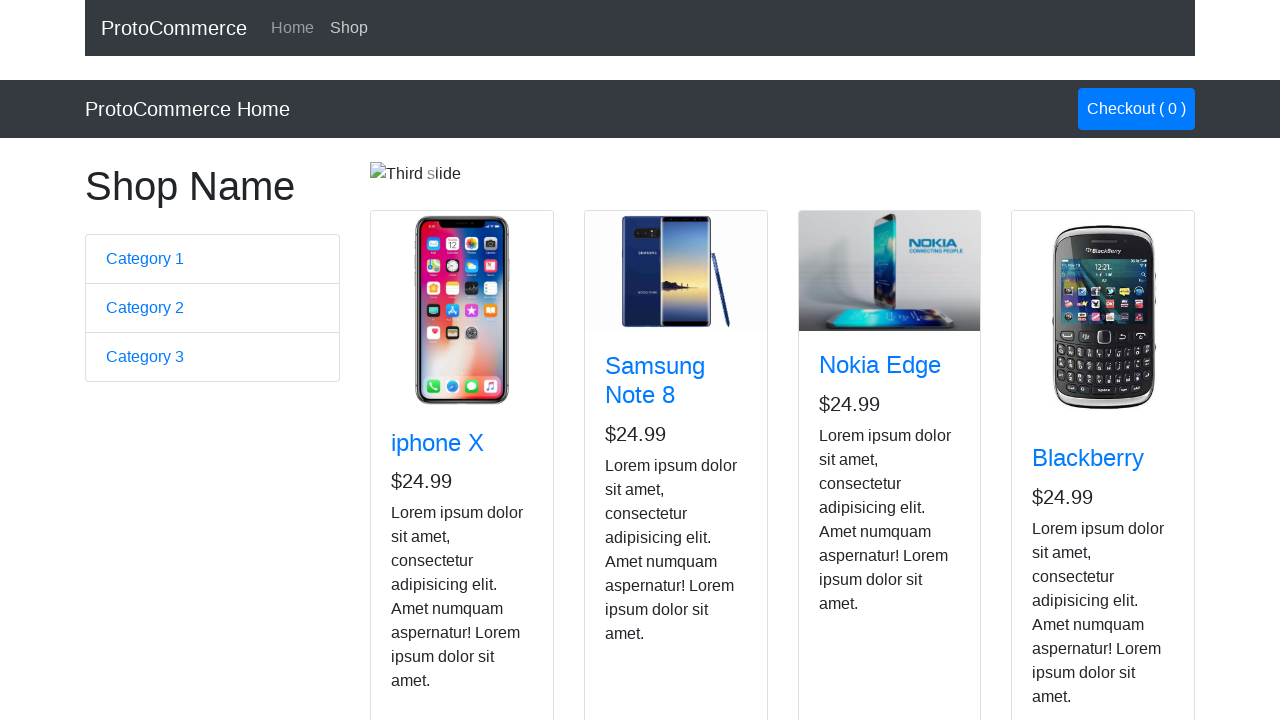

Product cards loaded on shop page
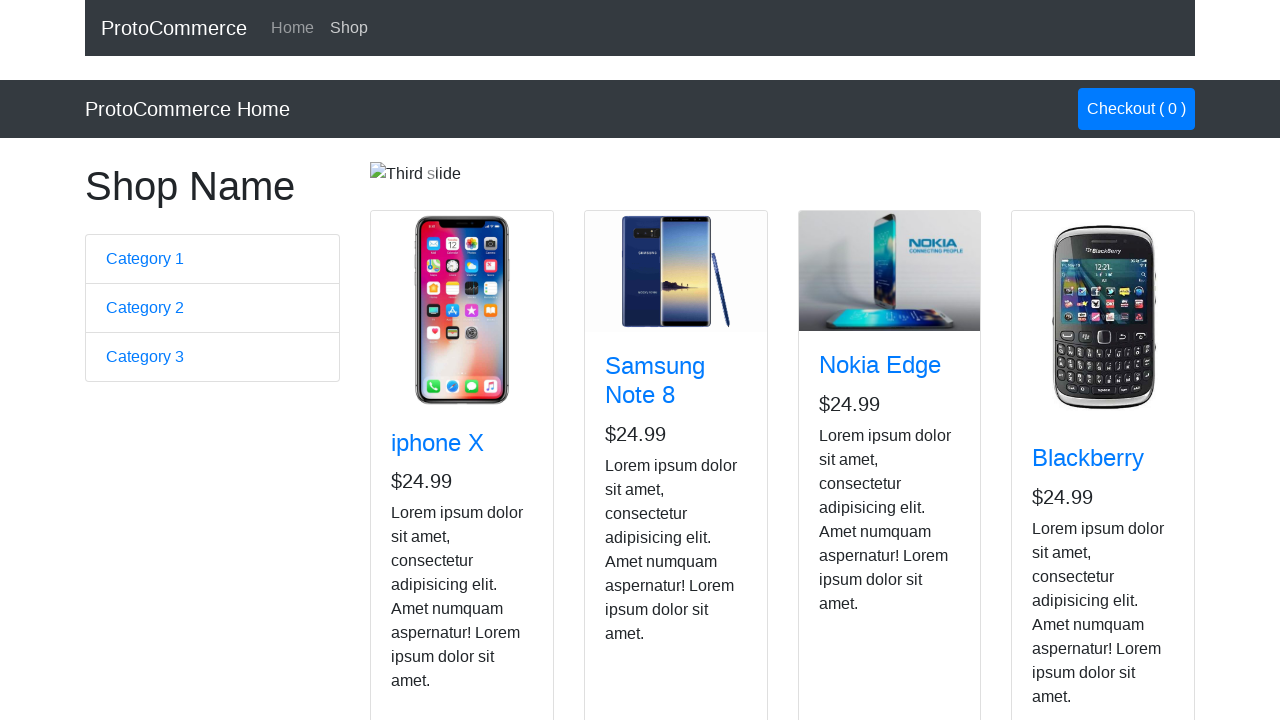

Located all product cards on shop page
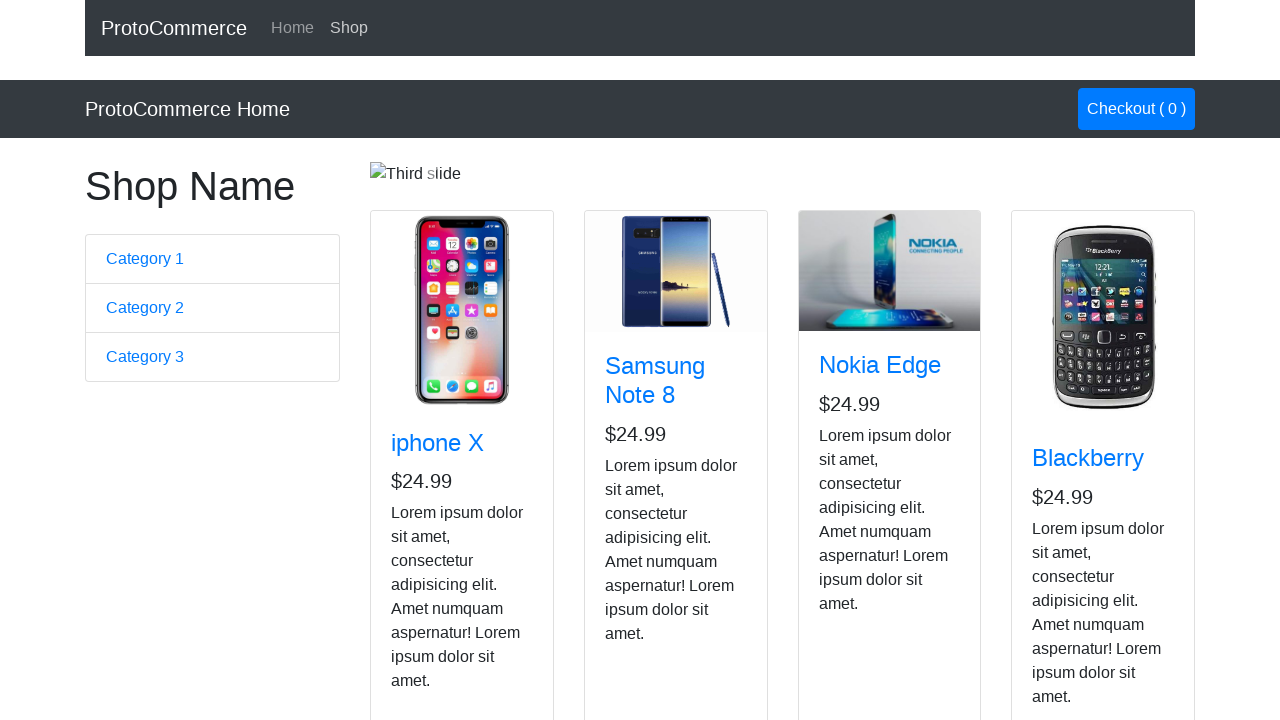

Retrieved product name: iphone X
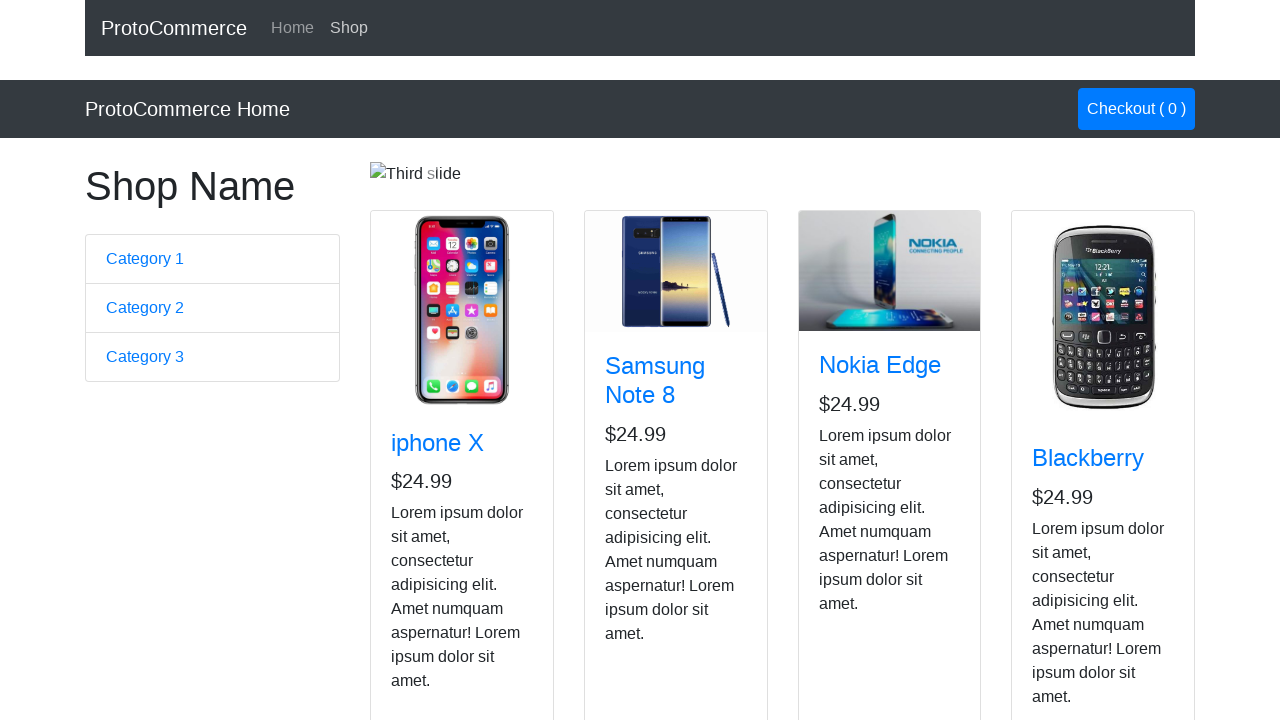

Retrieved product name: Samsung Note 8
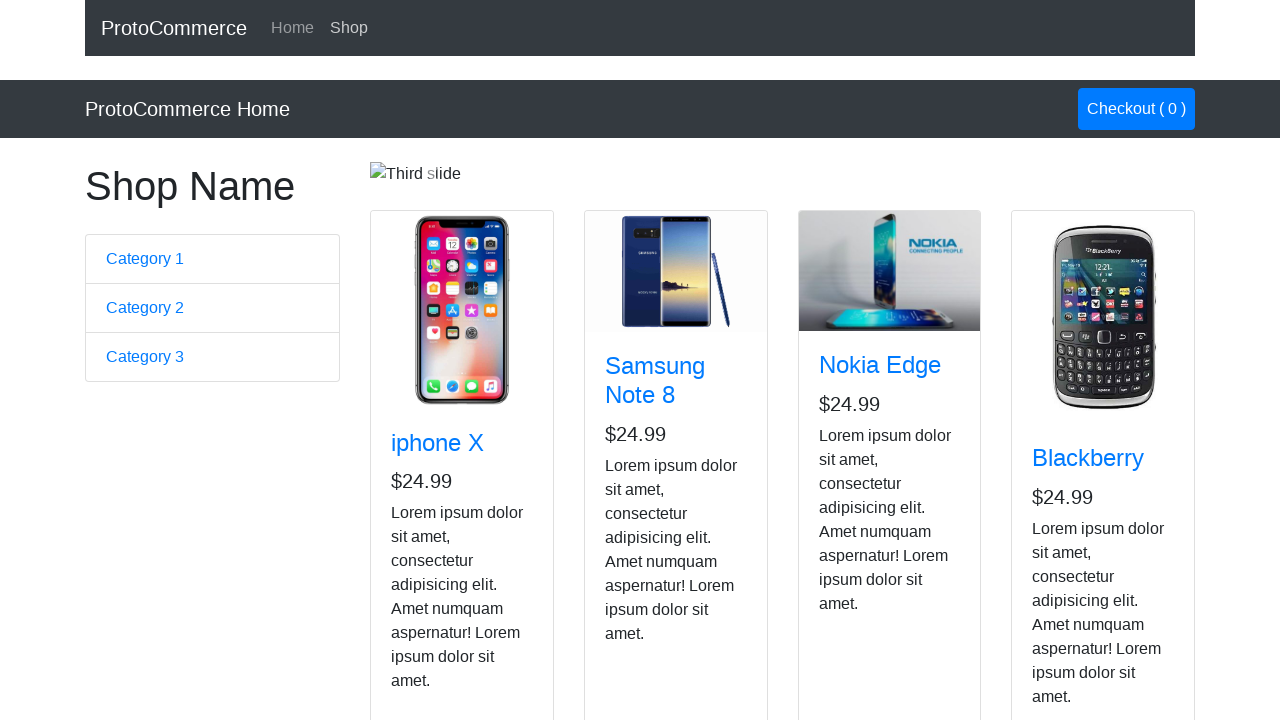

Retrieved product name: Nokia Edge
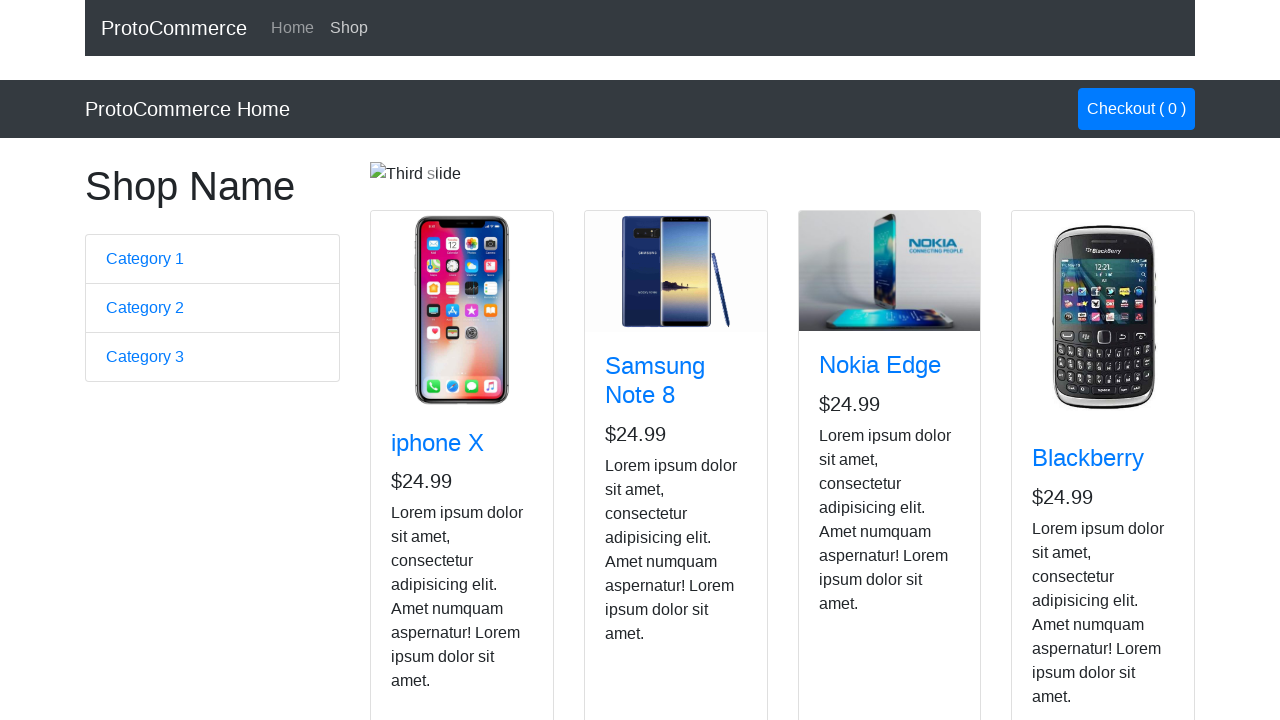

Retrieved product name: Blackberry
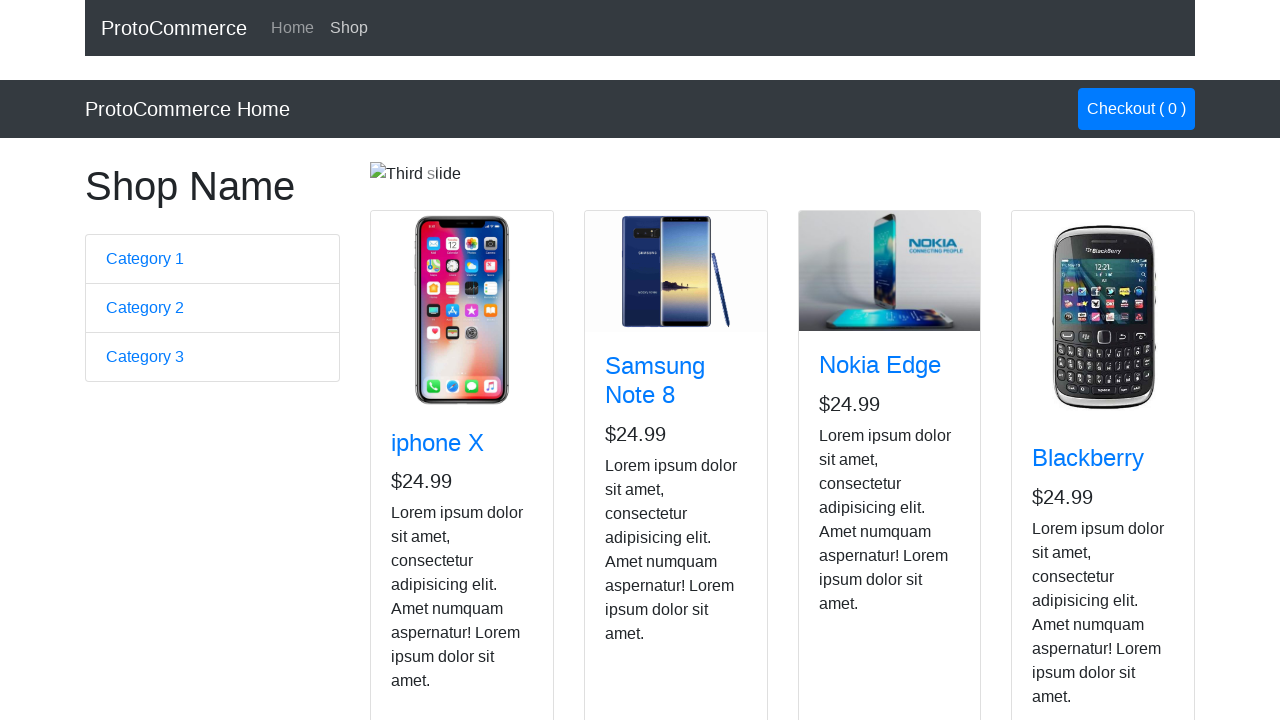

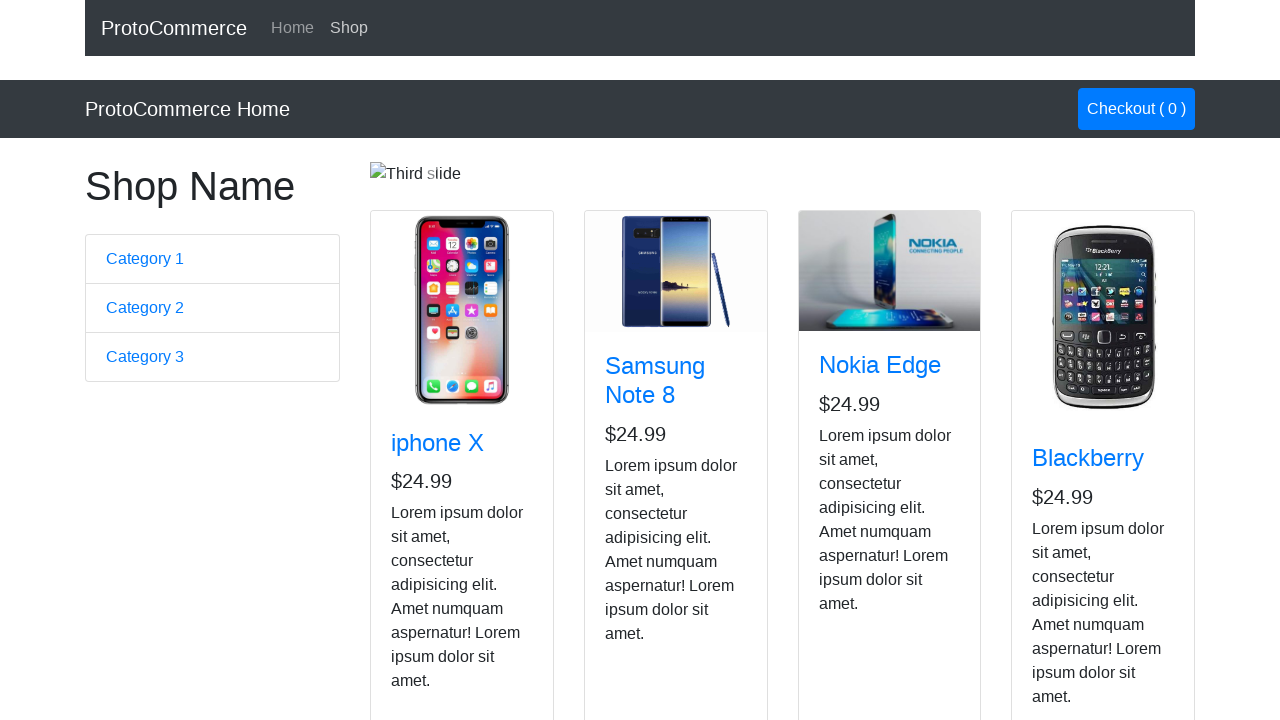